Tests the Tops at Spar liquor store finder by handling the age verification popup, navigating to the specials/store finder, searching for a specific location (Toti), and selecting a store from the results.

Starting URL: https://www.topsatspar.co.za/Home#

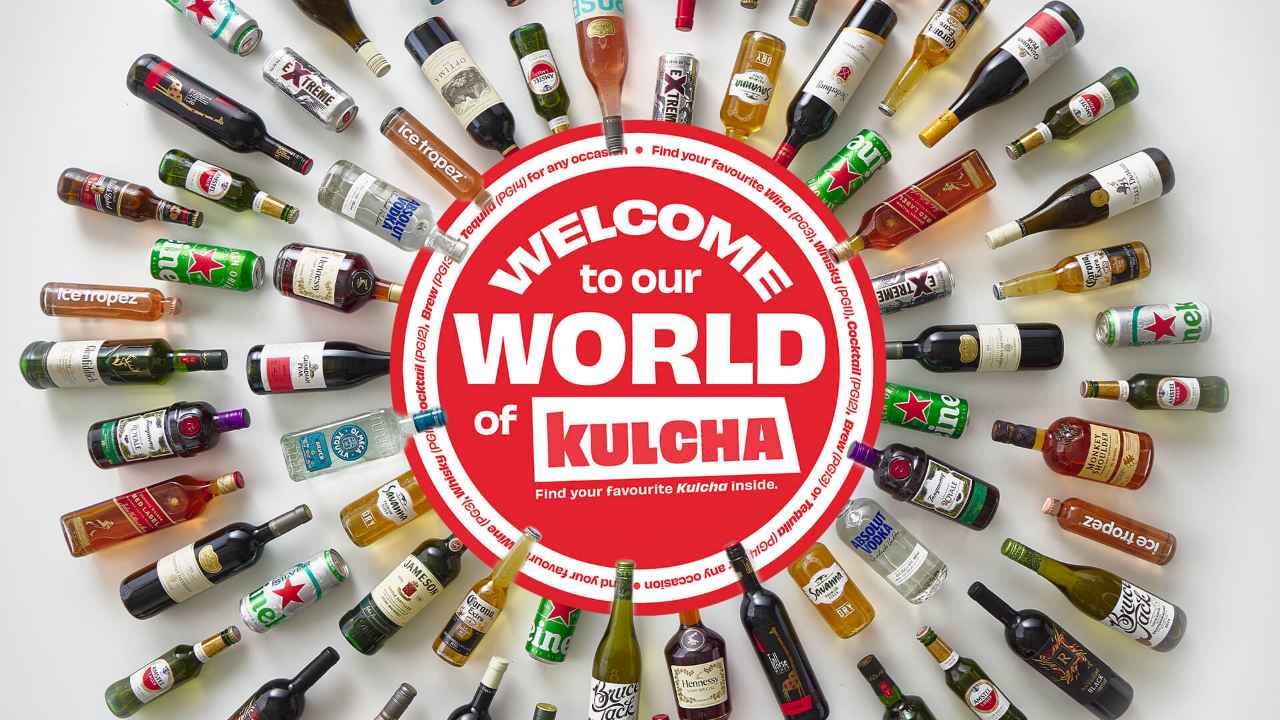

Age verification modal selector found
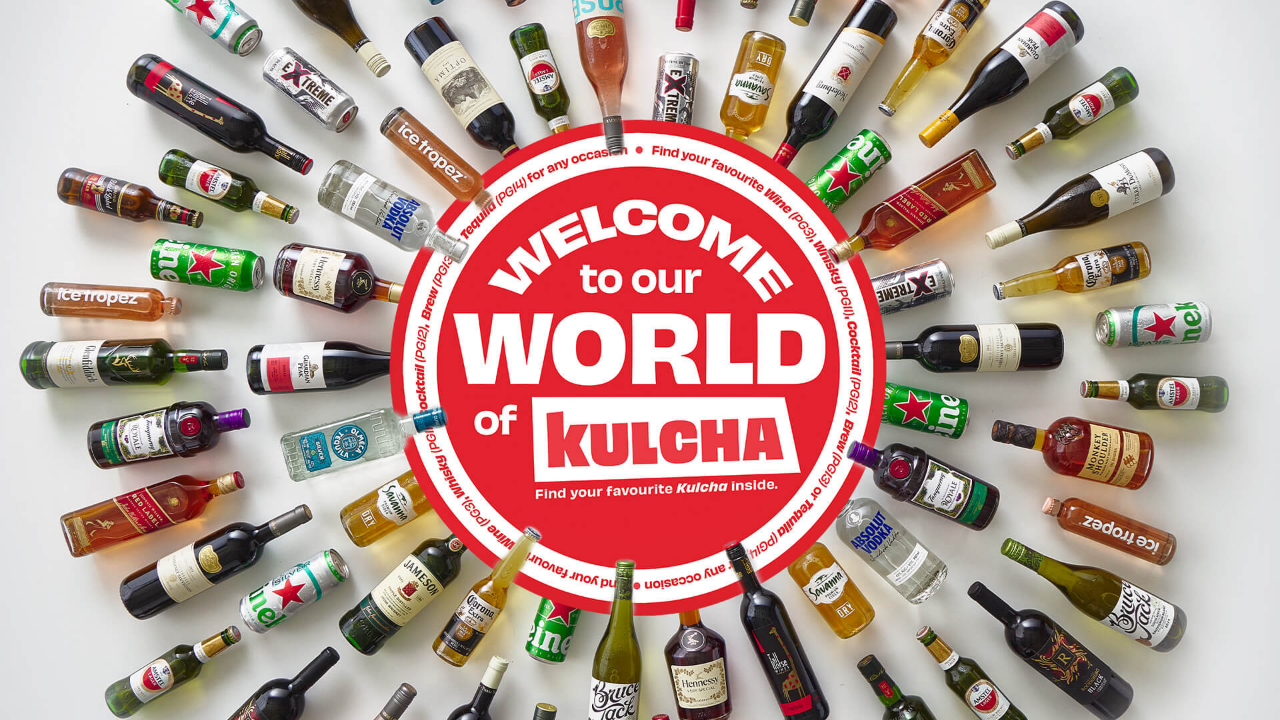

Clicked age verification button to proceed at (510, 586) on xpath=//*[@id="AGModal"]/div/div/div/a[1]
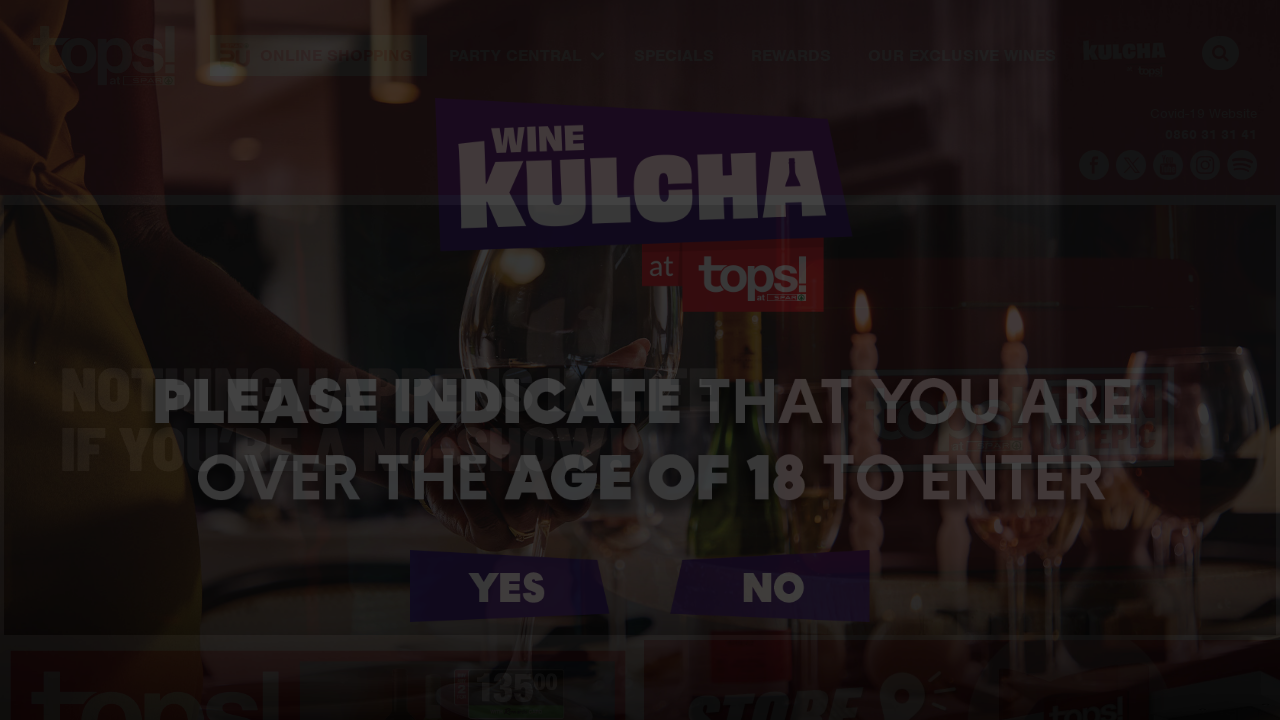

Specials/store finder link loaded
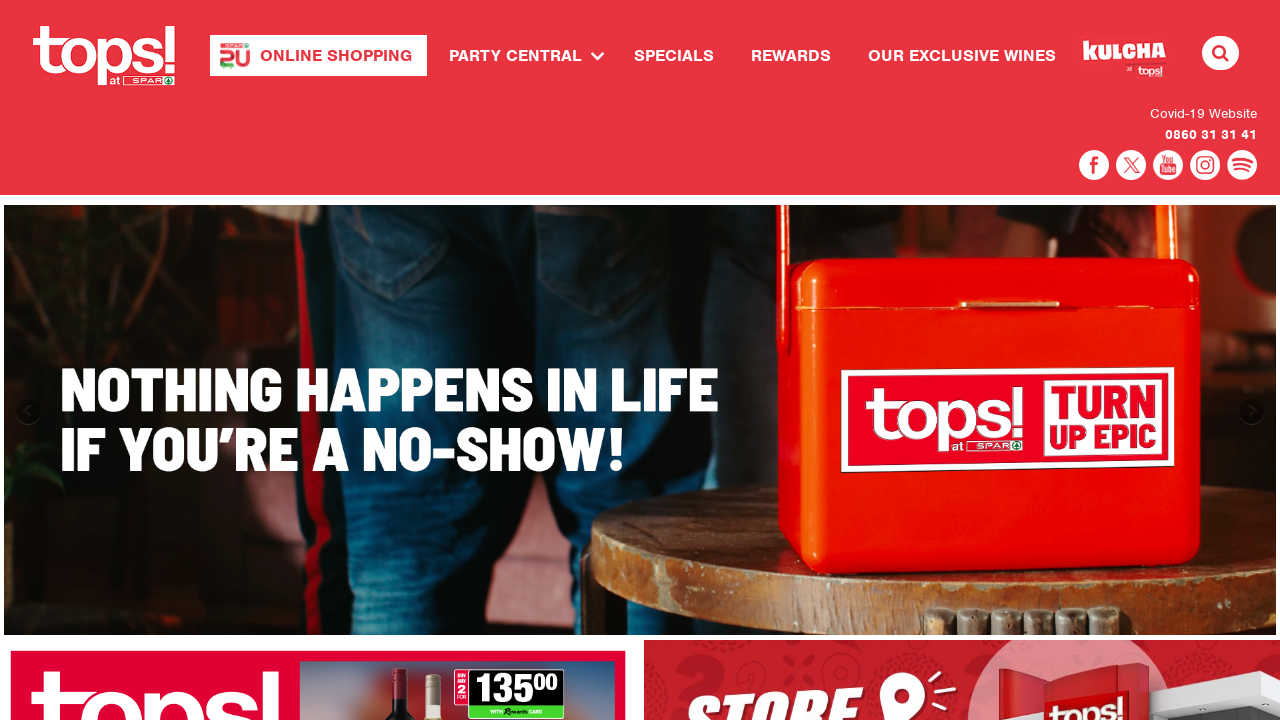

Clicked specials/store finder link at (674, 56) on a.mega-menu[href='/Stores/Store-Finder?specials=1']
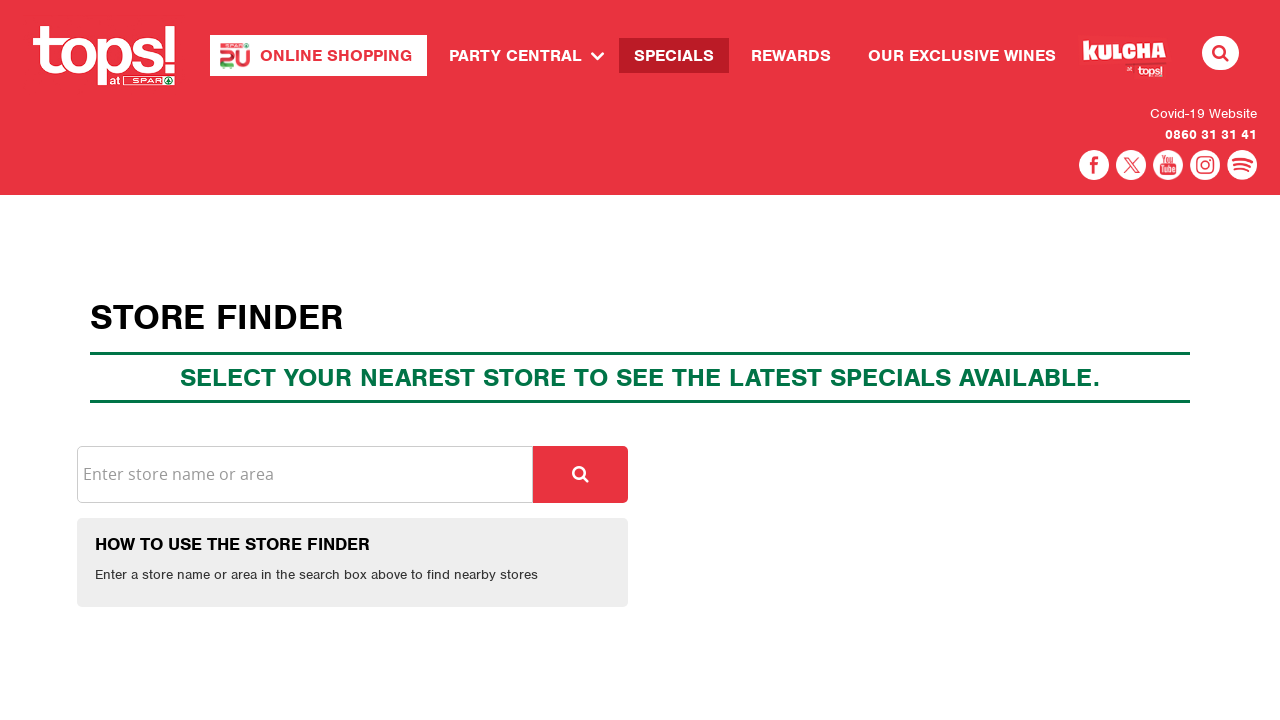

Search field loaded
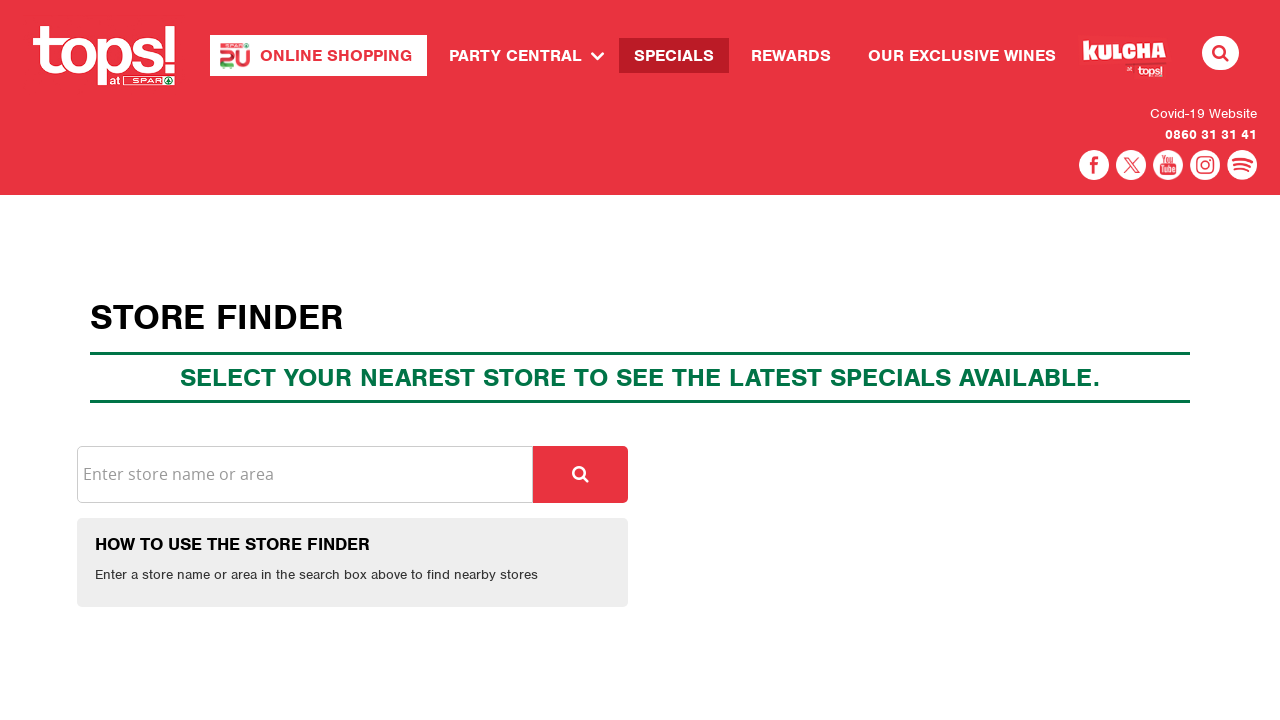

Clicked search field at (305, 474) on #searchTerm
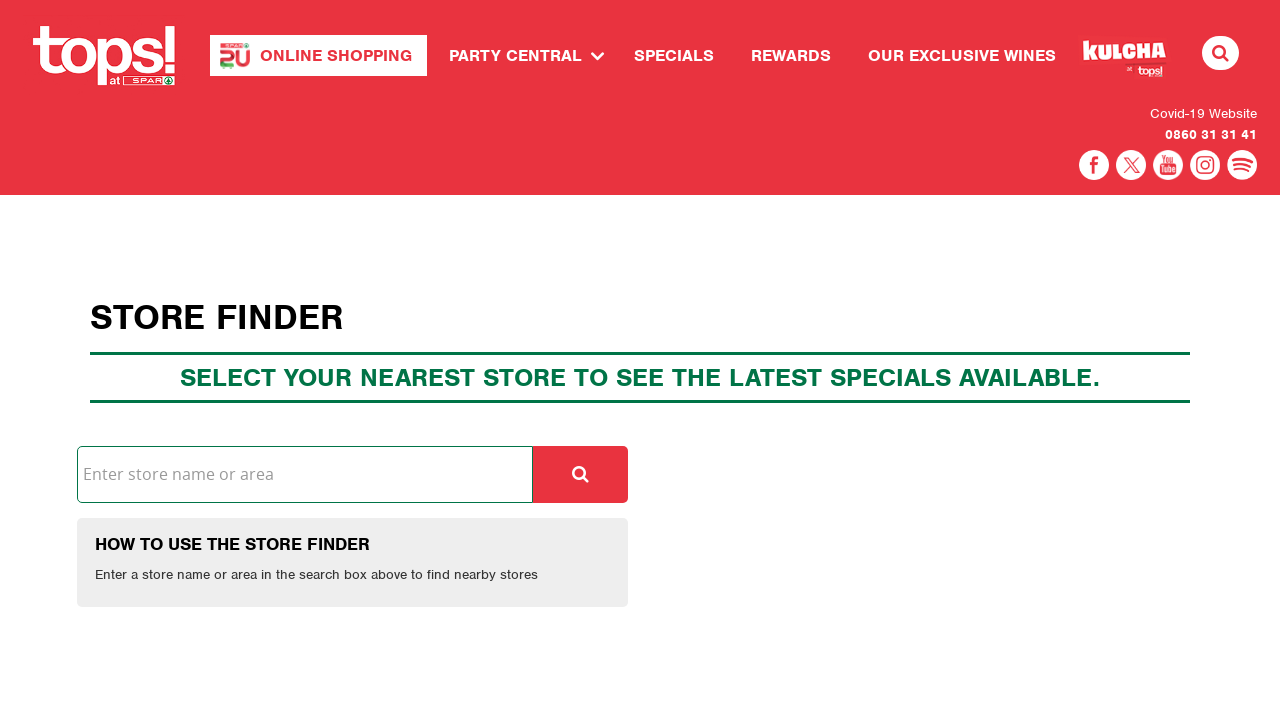

Entered 'toti' in search field on #searchTerm
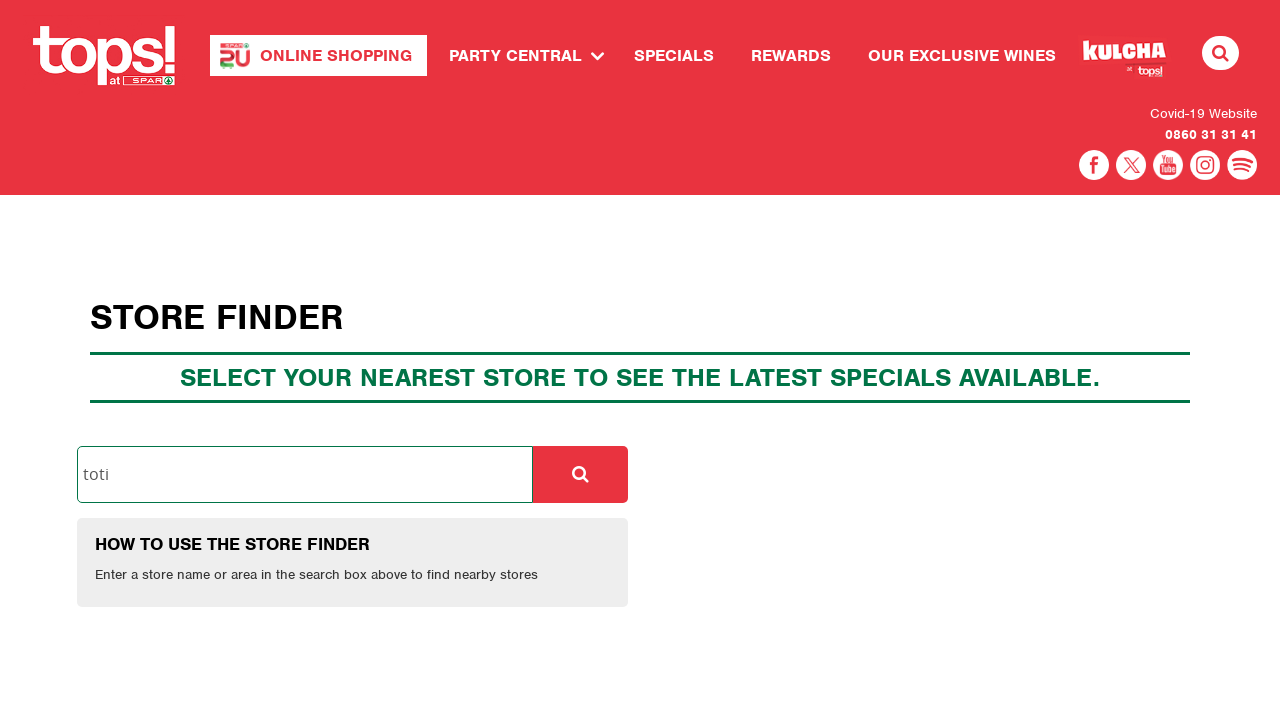

Clicked search icon to find stores at (580, 474) on xpath=//*[@id="StoreFinderApp"]/div[2]/div[1]/div[1]/div[3]/a
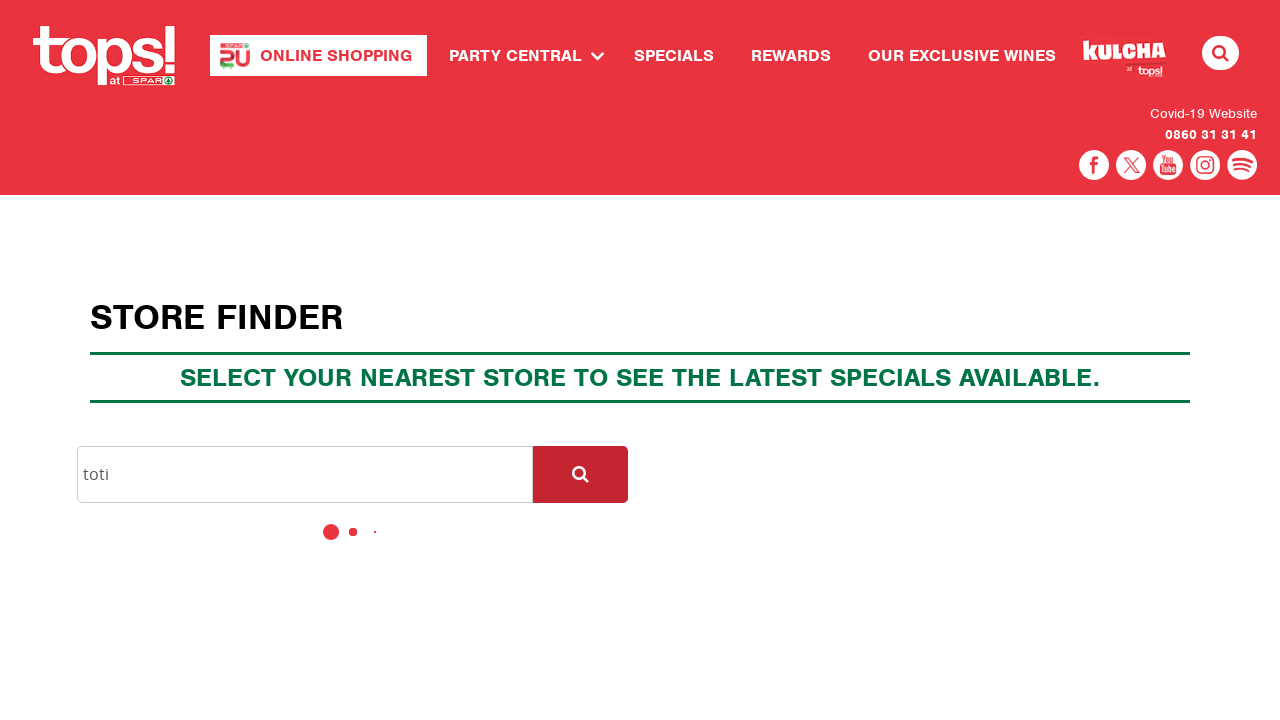

Store search results loaded
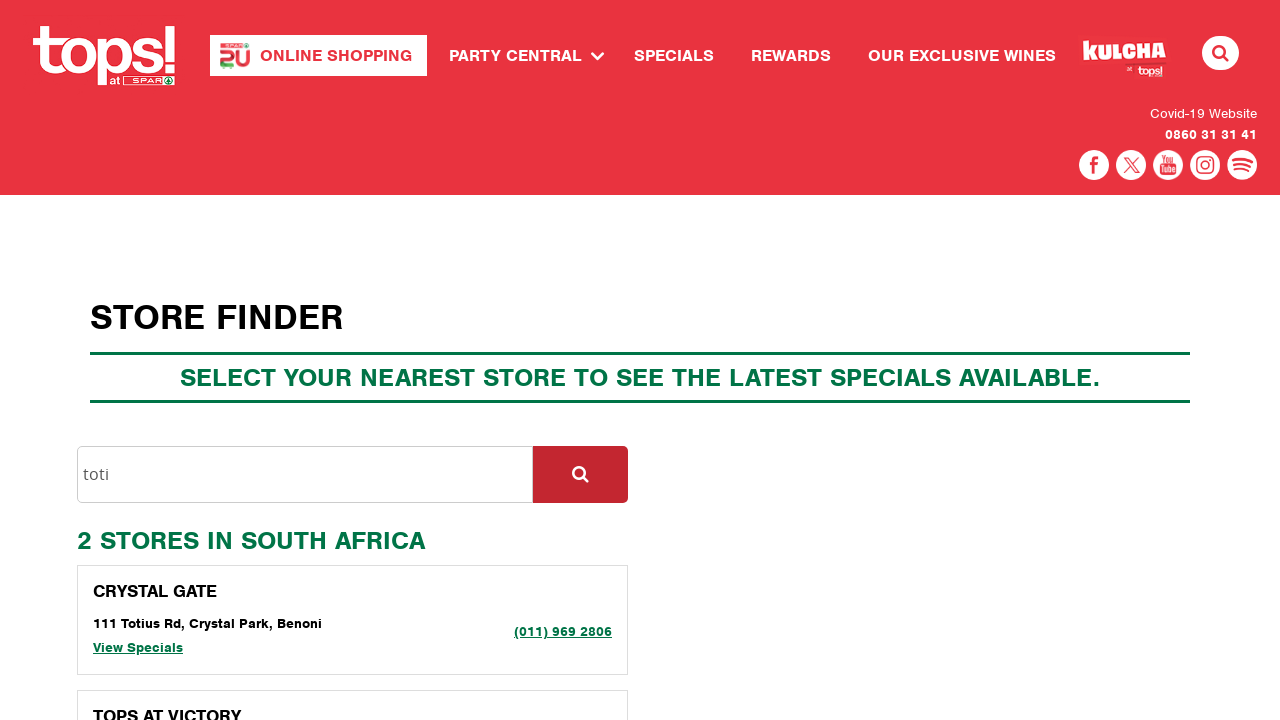

Clicked on Toti Durban store result at (138, 360) on xpath=//*[@id="allStores"]/a[2]/div/div/a
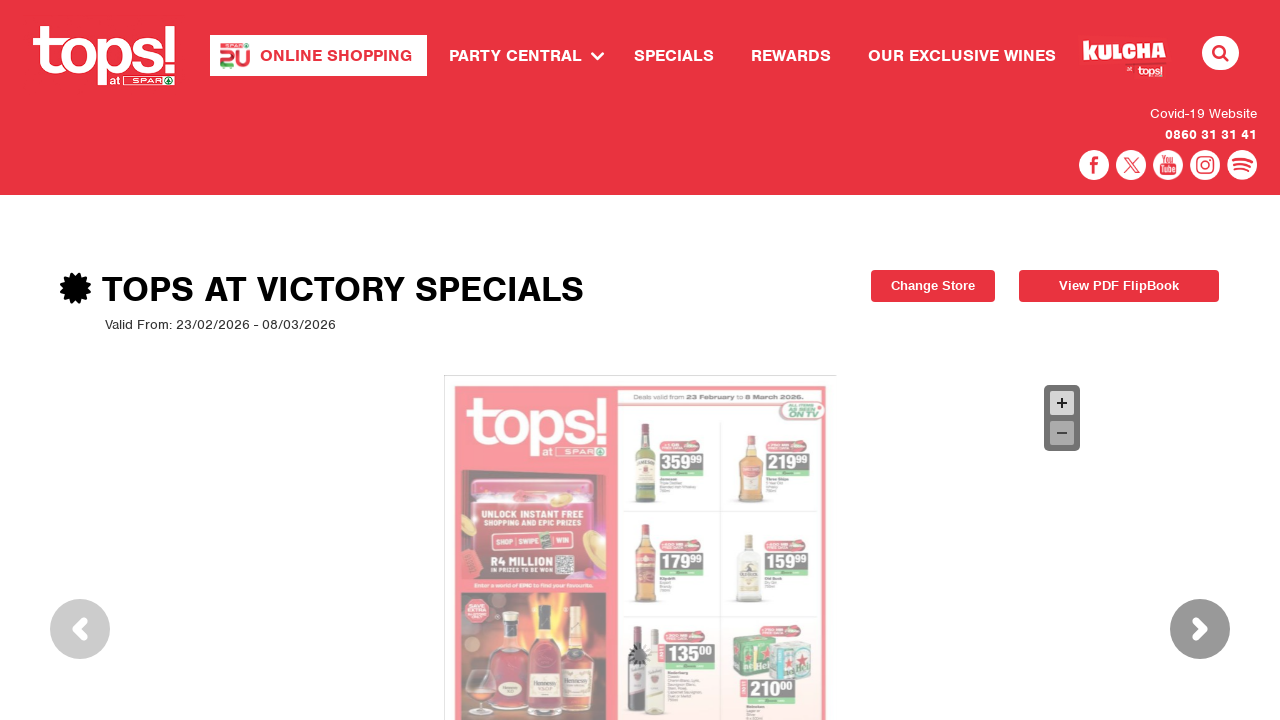

Store details page loaded
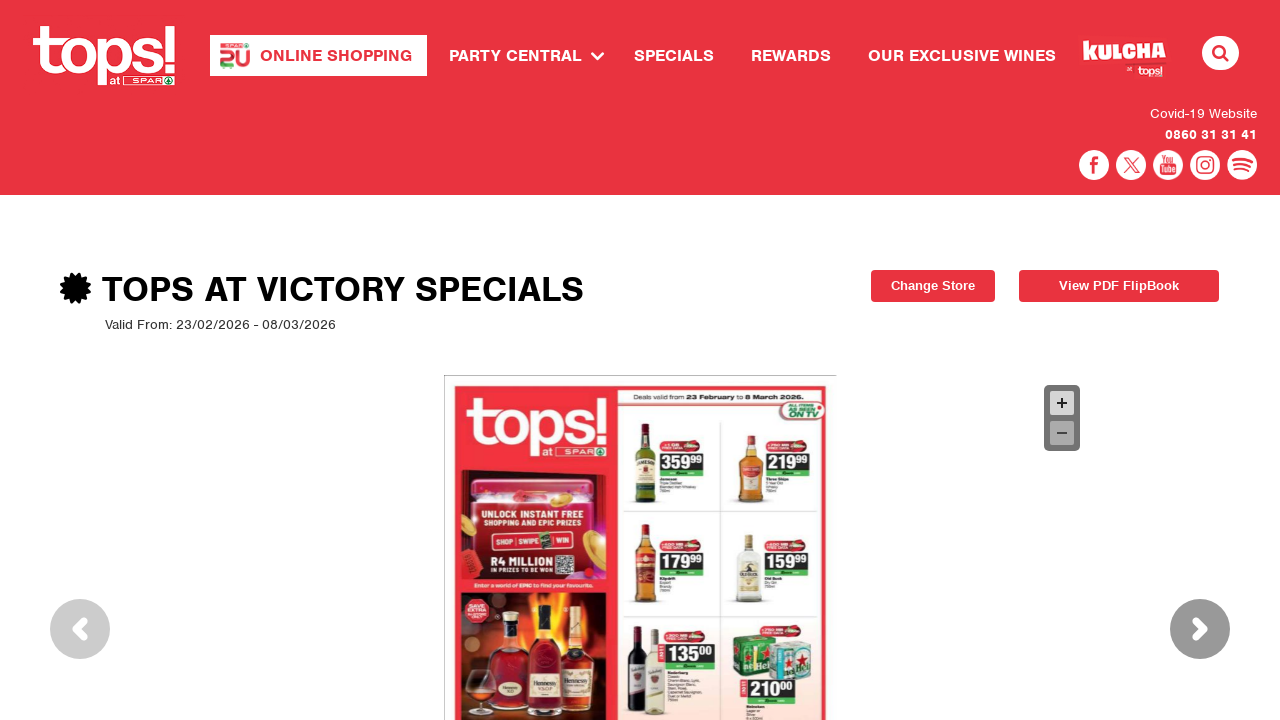

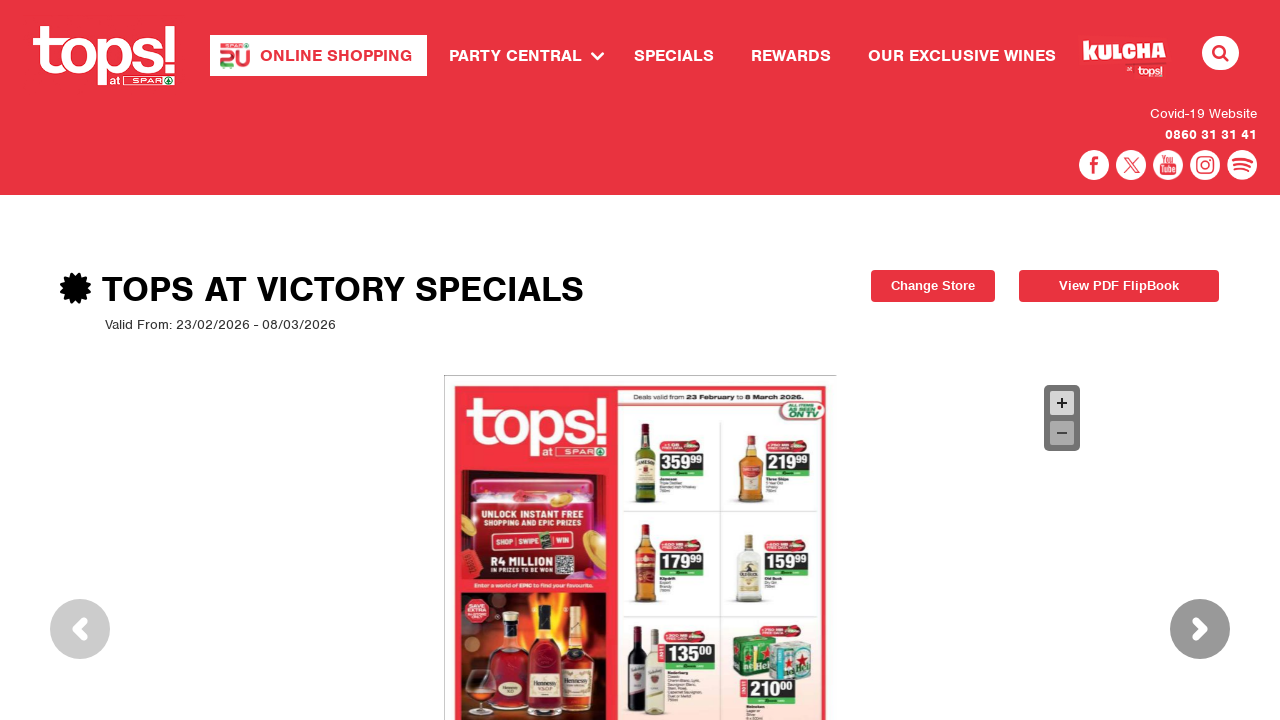